Tests drag-and-drop functionality on the jQuery UI demo page by switching to an iframe and dragging an element onto a drop target

Starting URL: http://jqueryui.com/droppable/

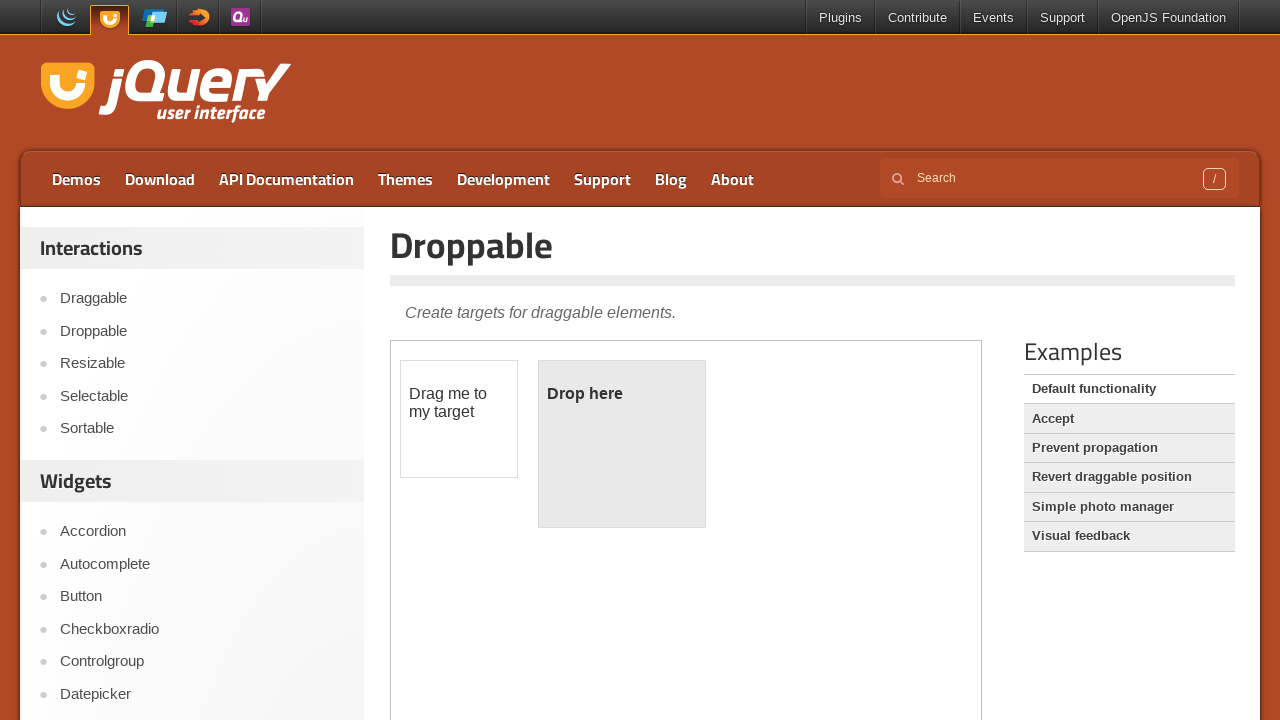

Located the demo iframe
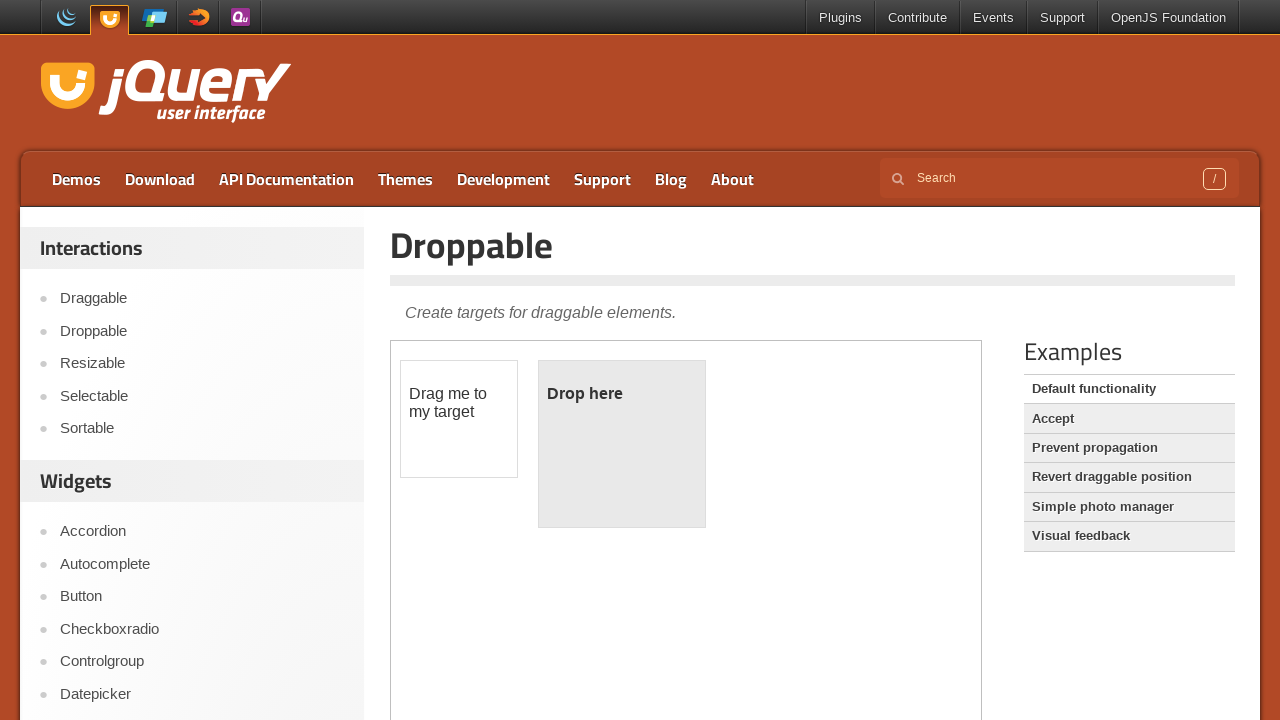

Located the draggable element within the iframe
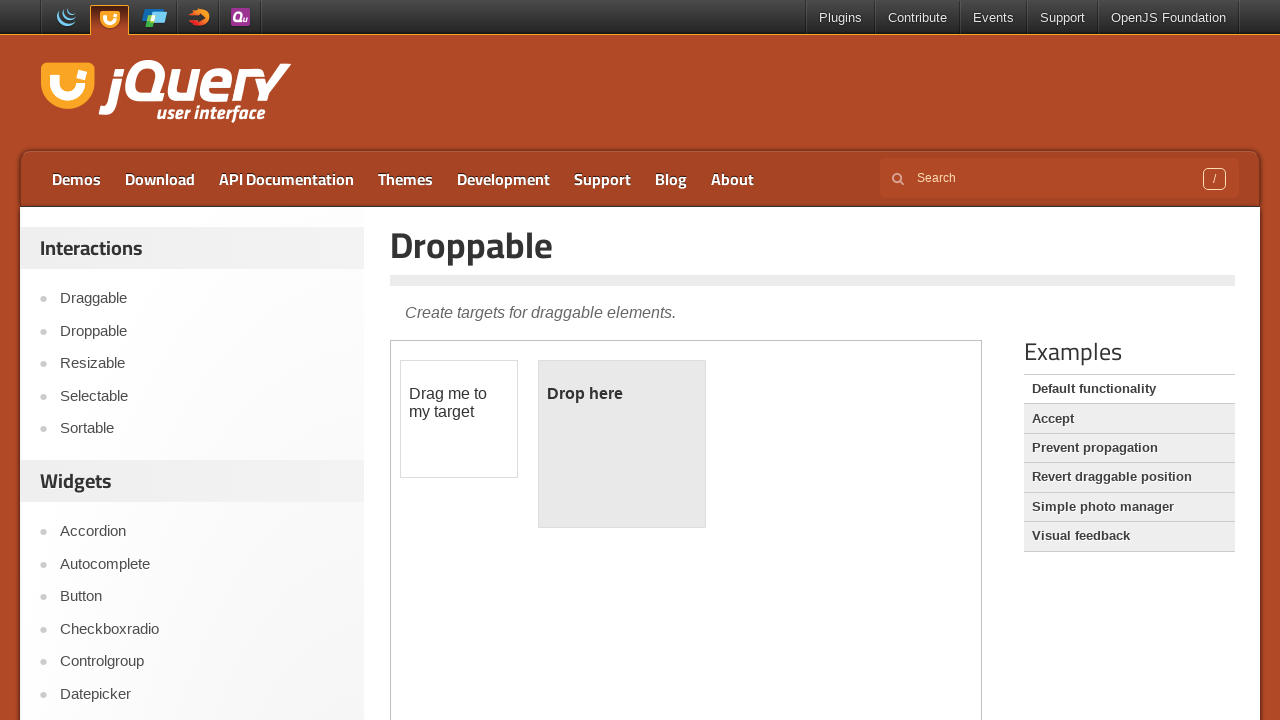

Located the droppable target element within the iframe
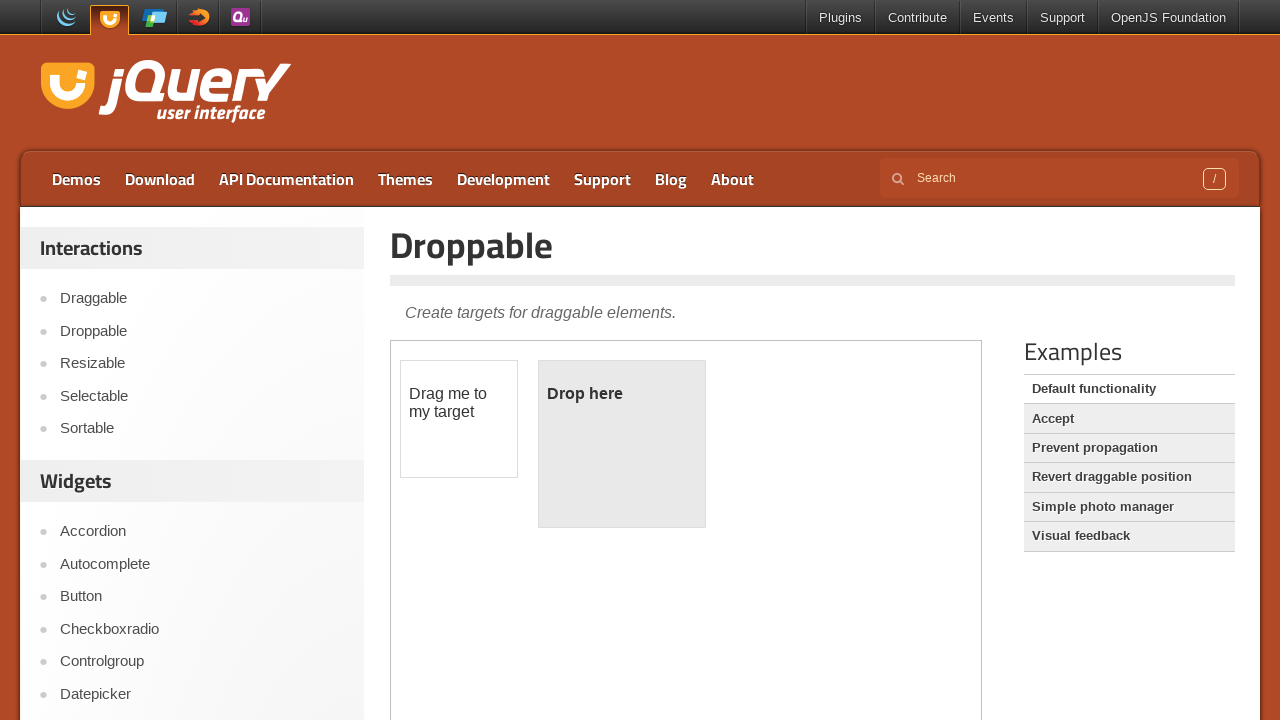

Dragged the draggable element onto the droppable target at (622, 444)
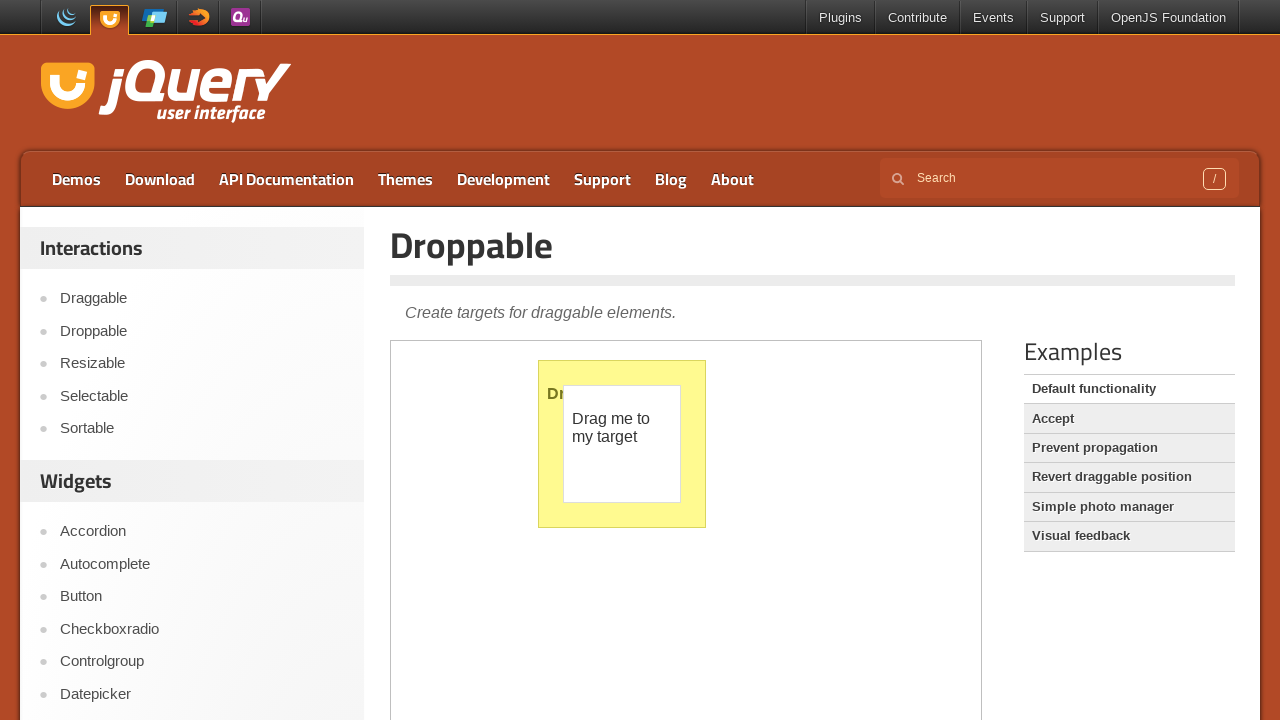

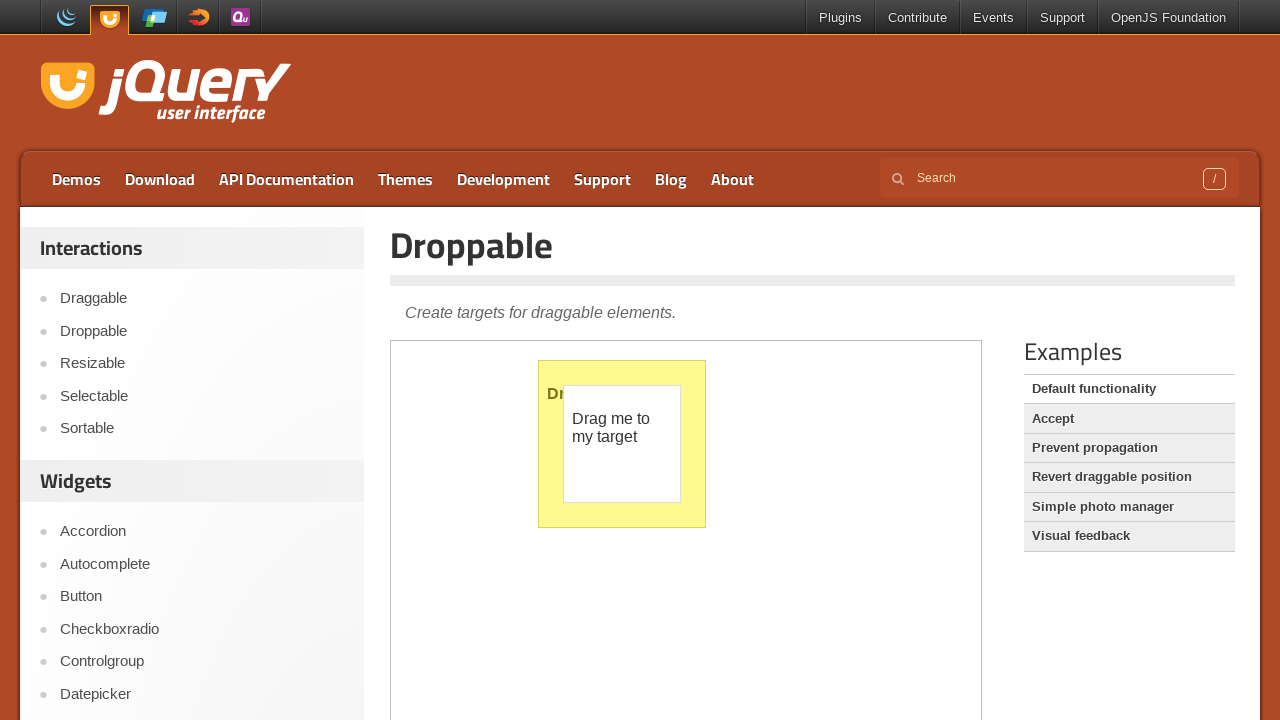